Tests basic navigation by visiting the TechPro Education homepage and then navigating to the Full Stack Python Developer program page.

Starting URL: https://www.techproeducation.com/

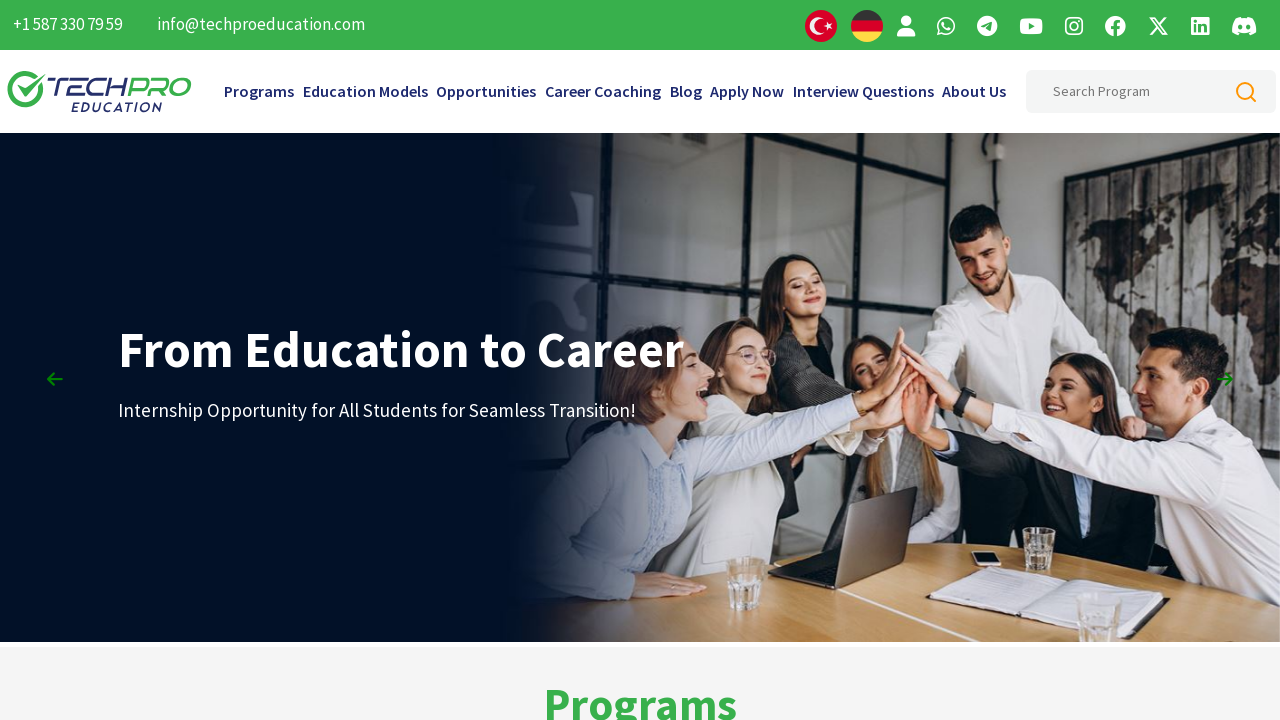

Navigated to TechPro Education Full Stack Python Developer program page
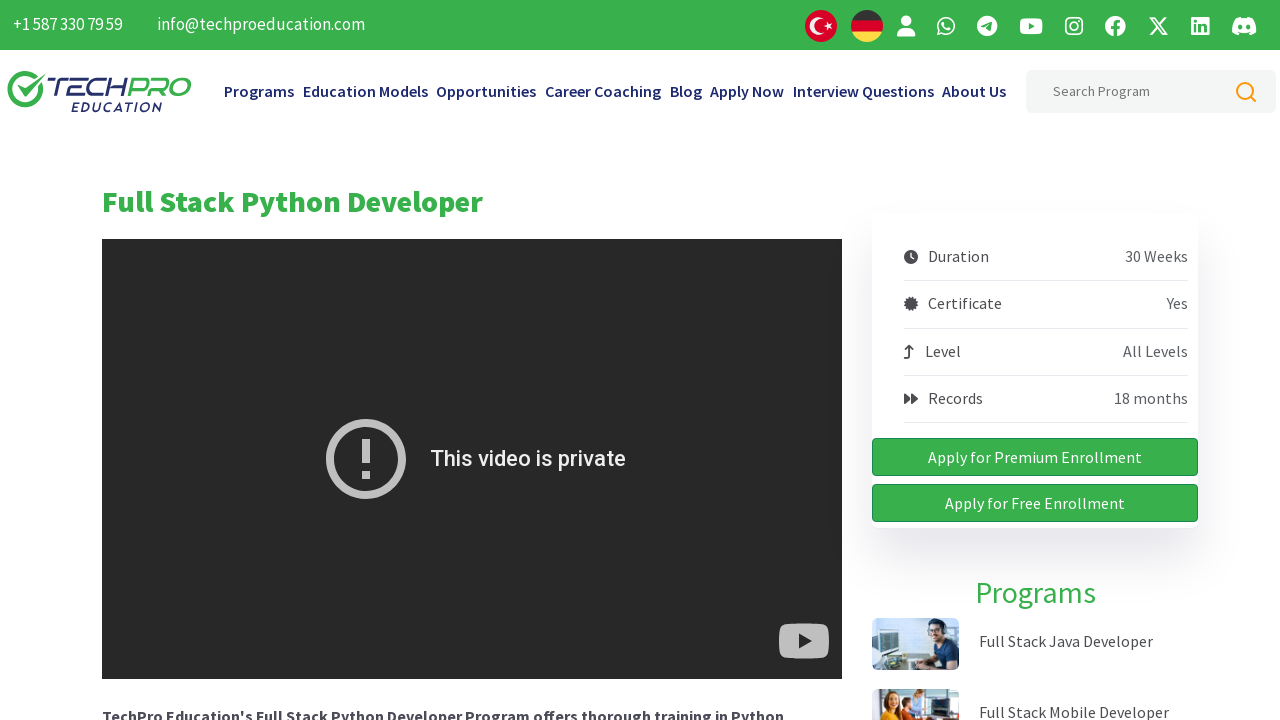

Page DOM content loaded successfully
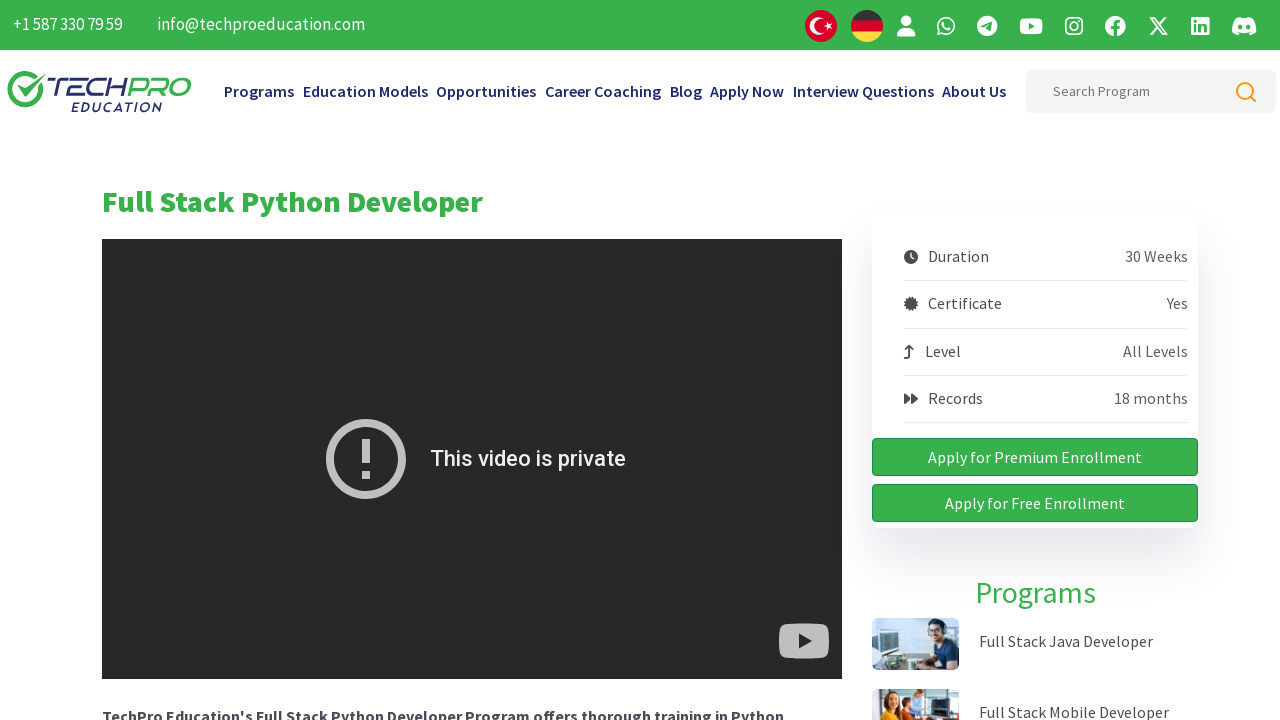

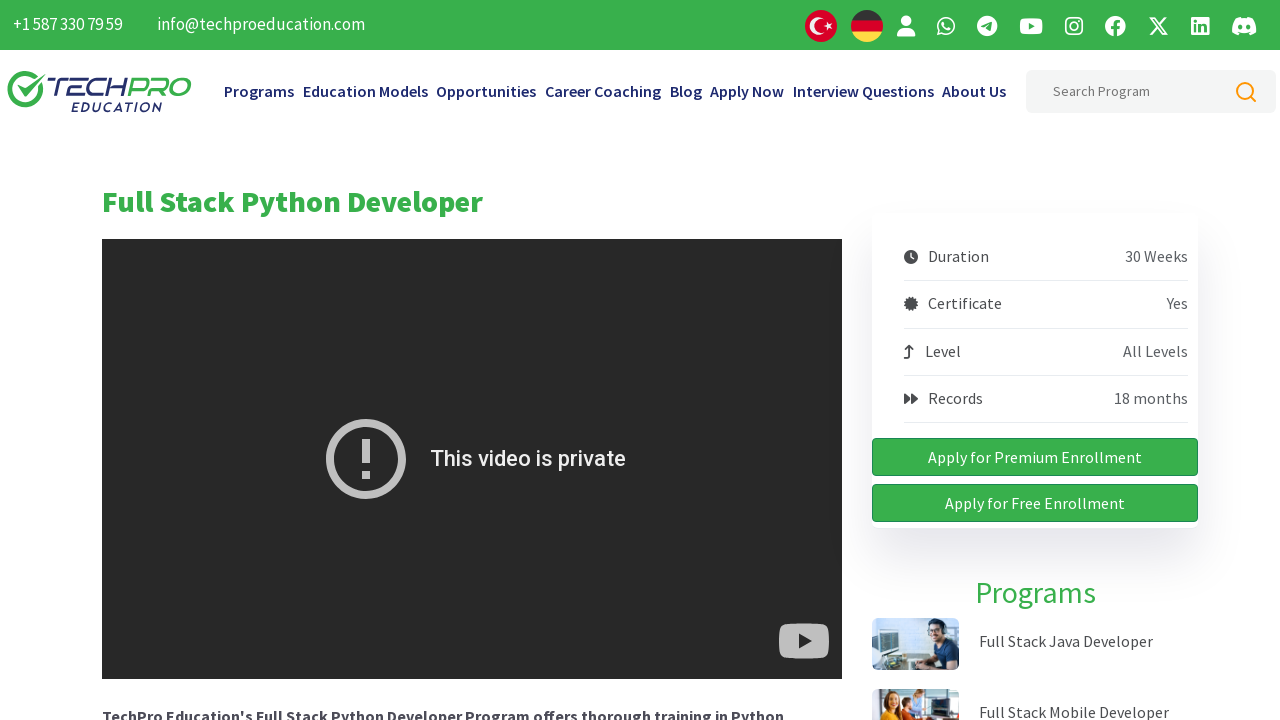